Tests switching back to the previous window after opening a new one

Starting URL: http://selenium-cucumber.github.io/

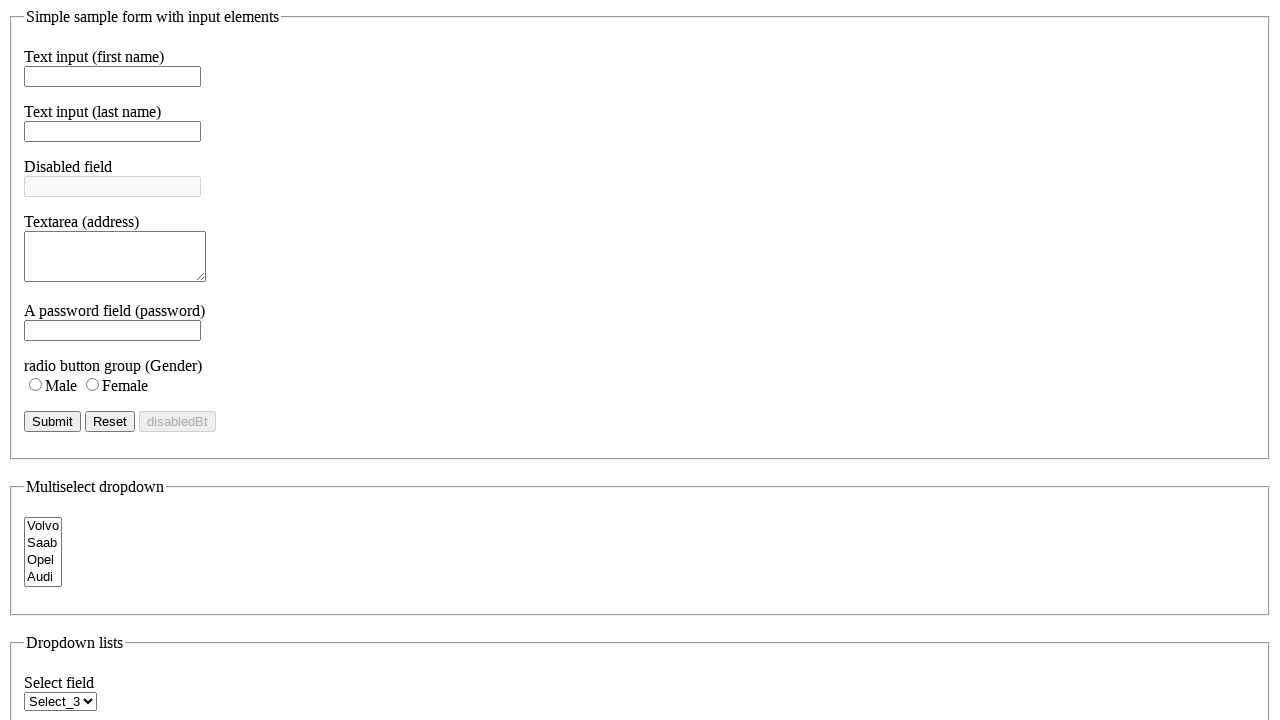

Clicked on 'selenium-cucumber website' link, opening new window at (112, 360) on text=selenium-cucumber website
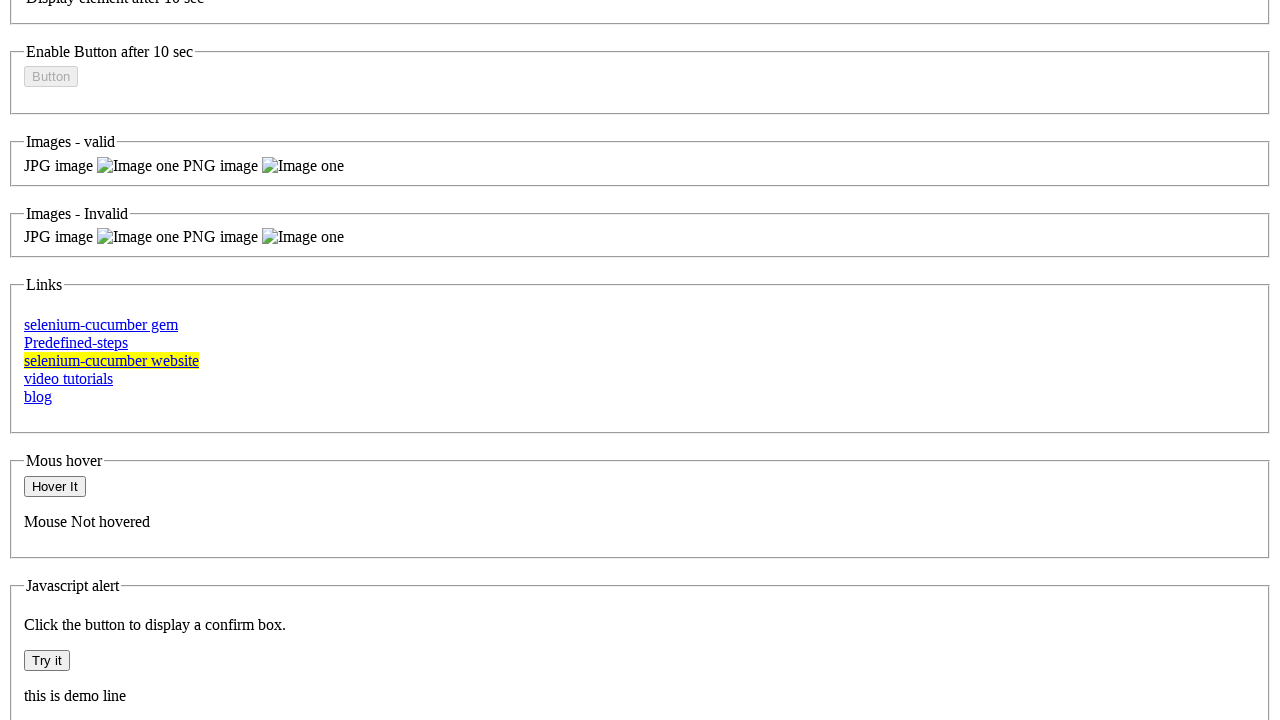

New window opened and assigned to new_page object
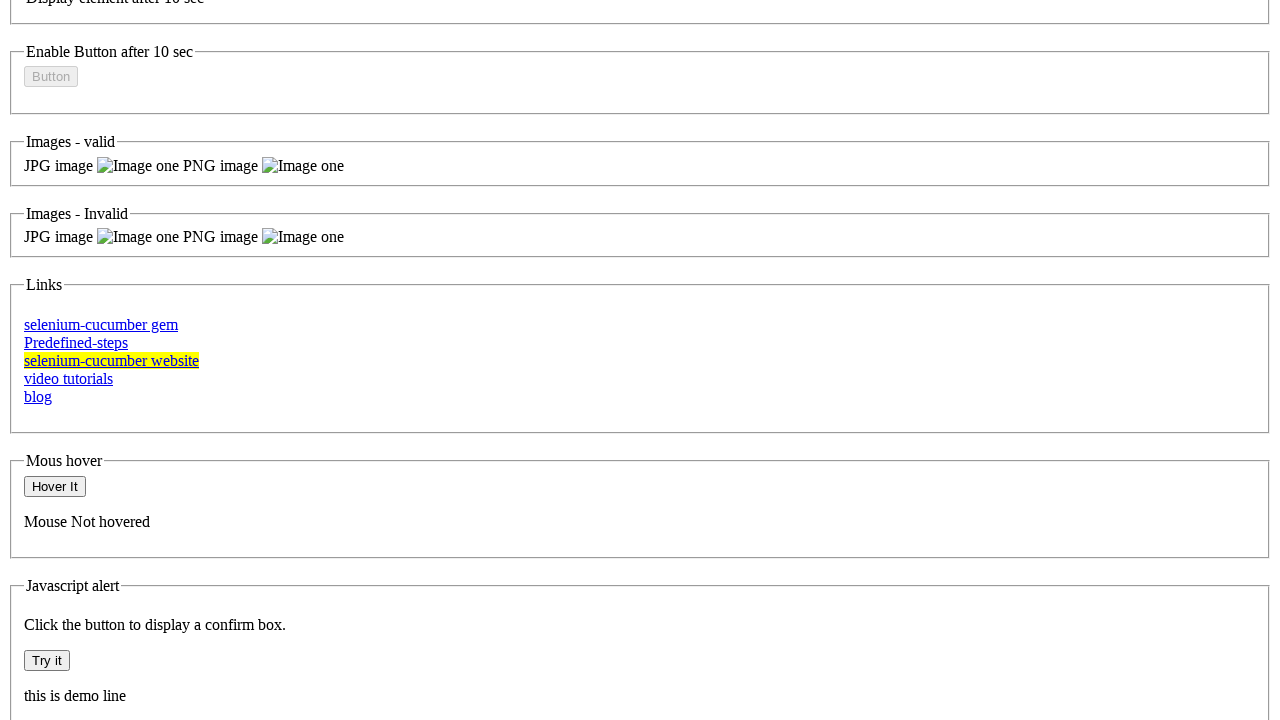

Switched focus back to previous window
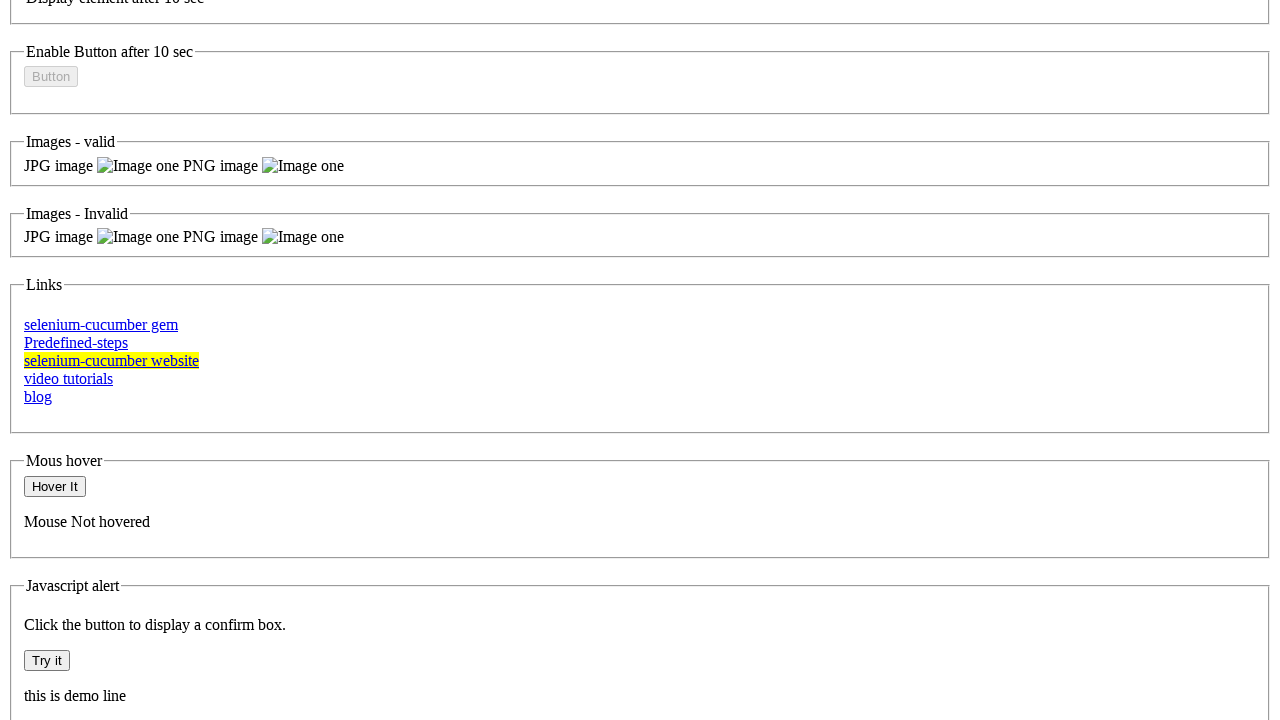

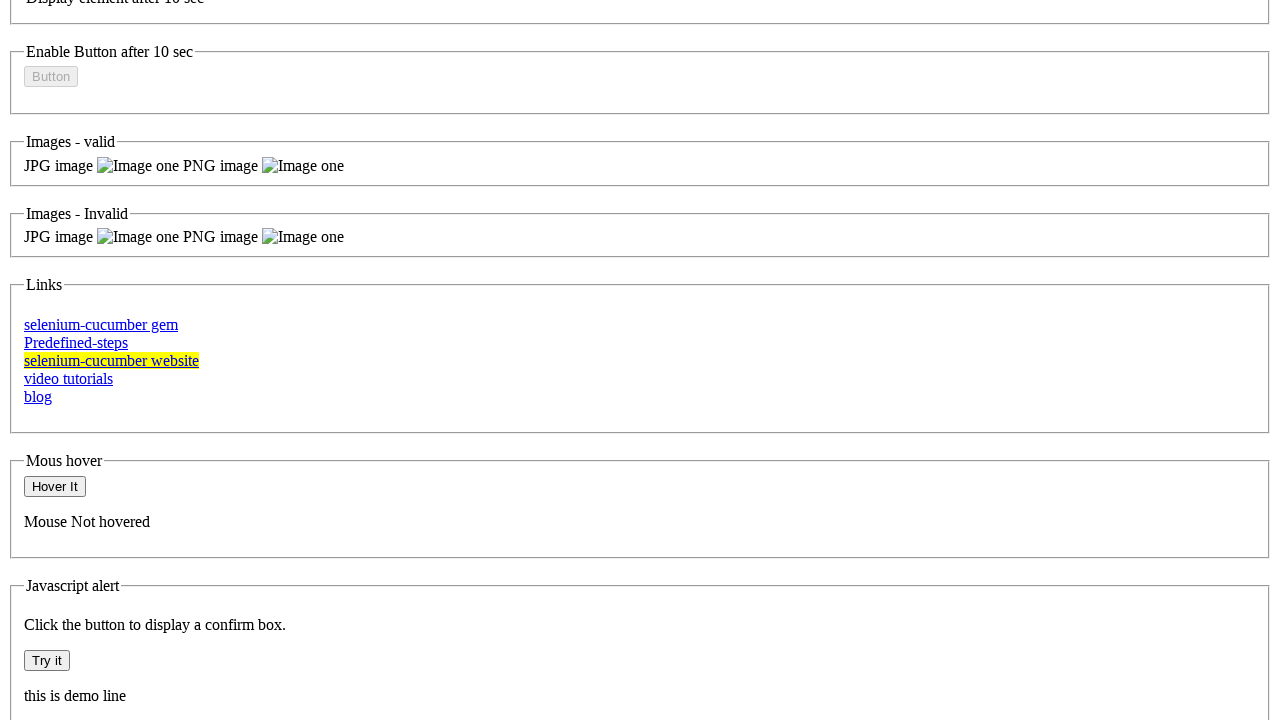